Tests the search functionality by entering "Java" in the search box and submitting

Starting URL: https://news.ycombinator.com/

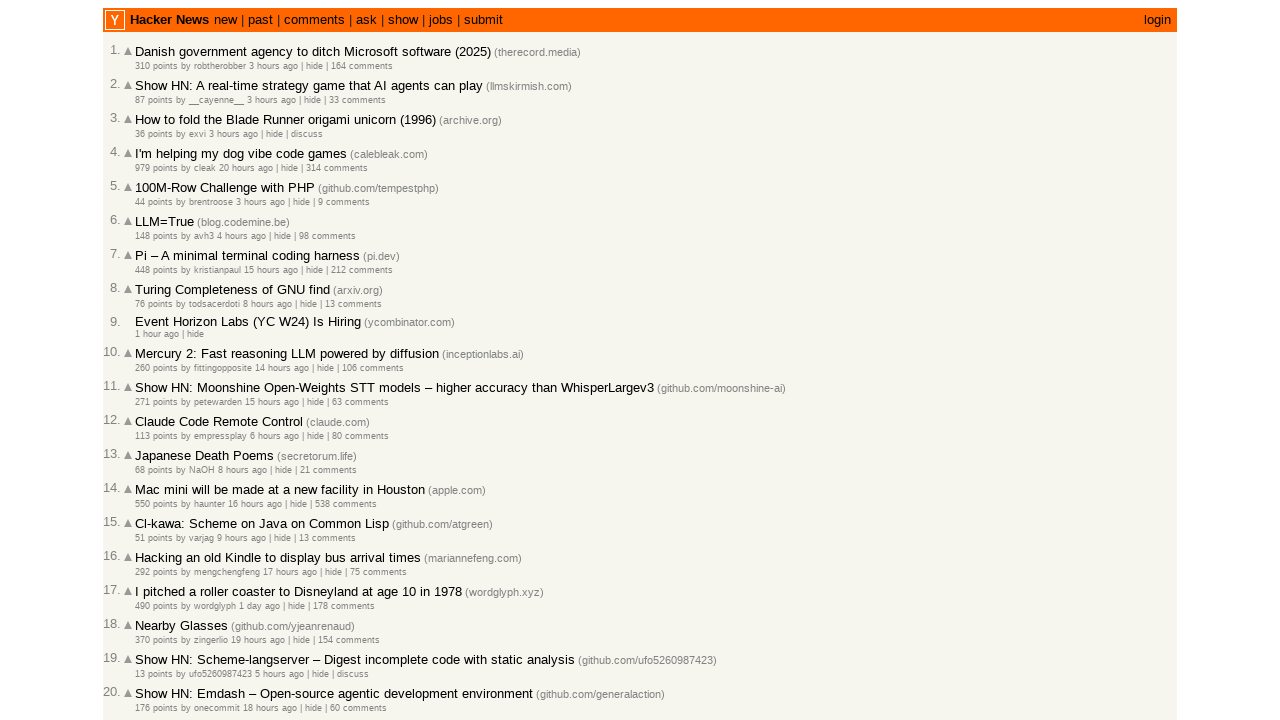

Filled search box with 'Java' on input[name='q']
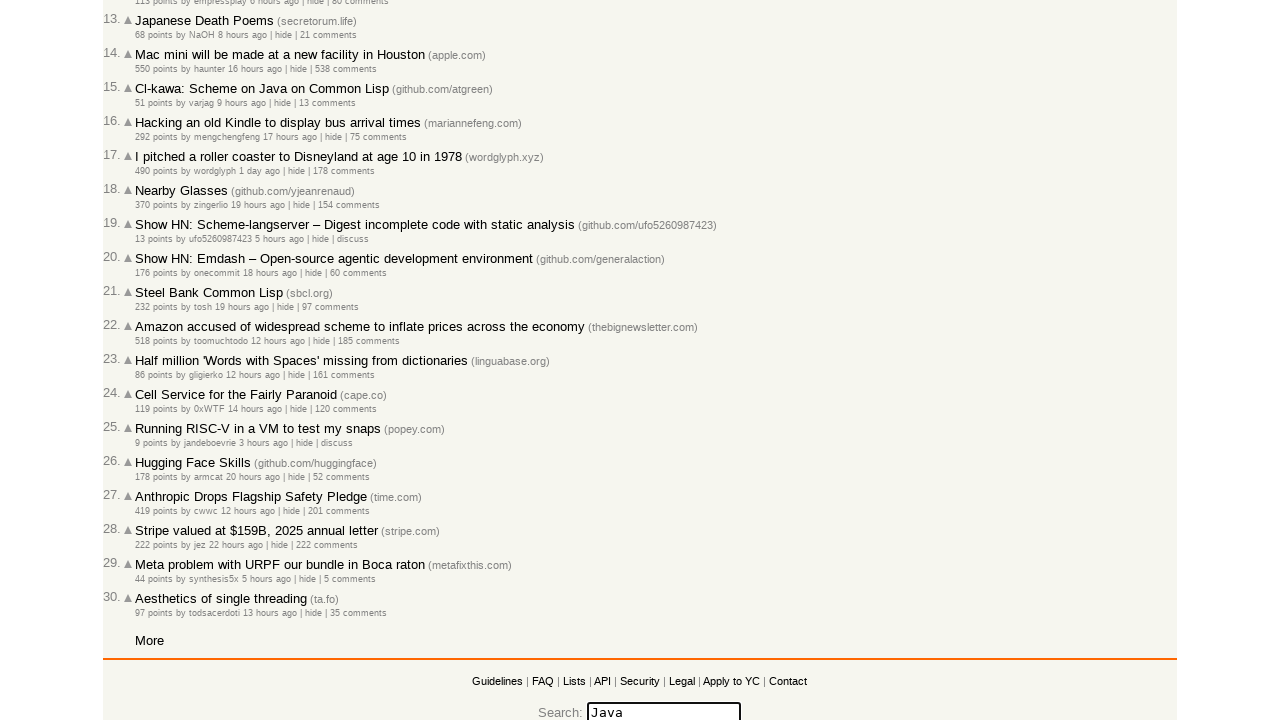

Pressed Enter to submit search on input[name='q']
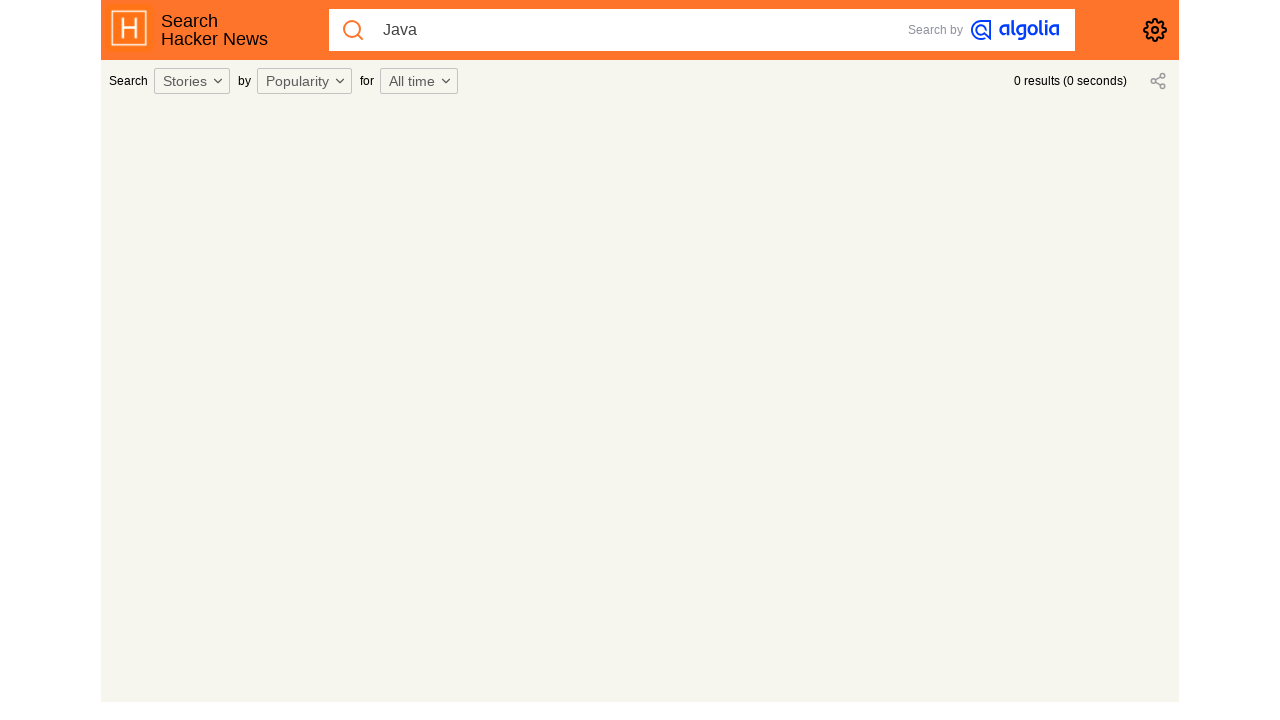

Navigation to Java search results completed
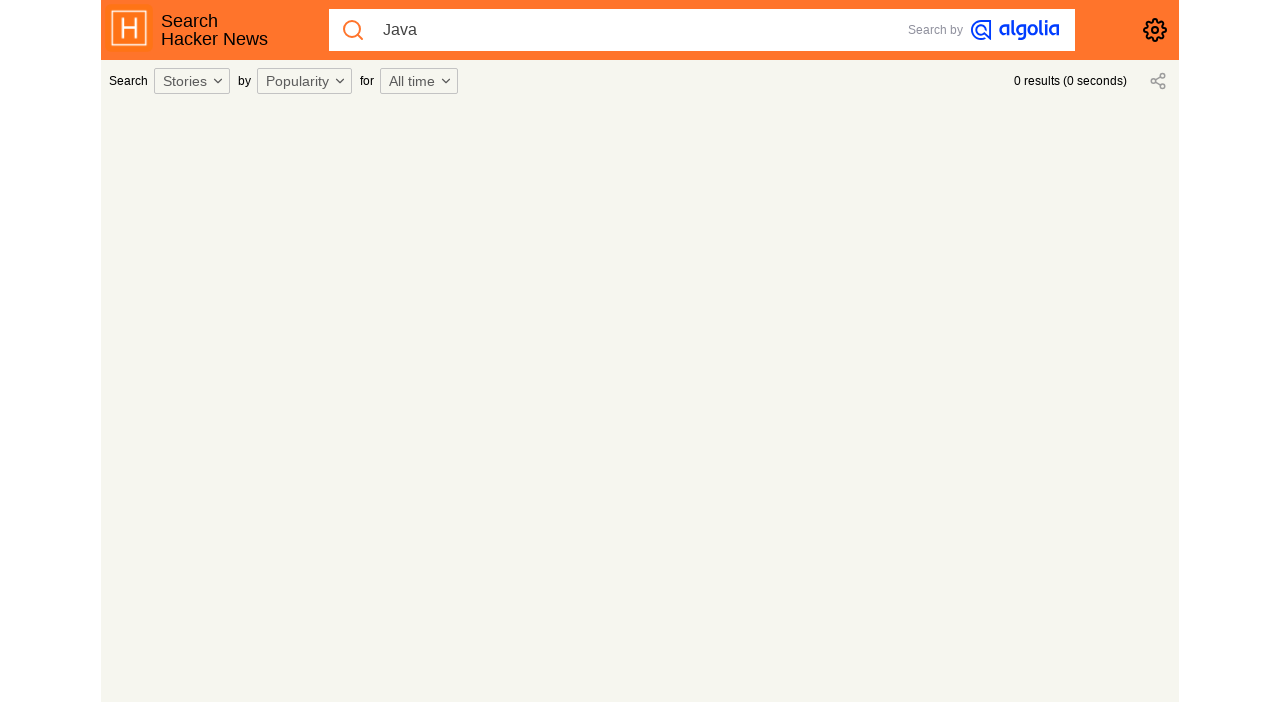

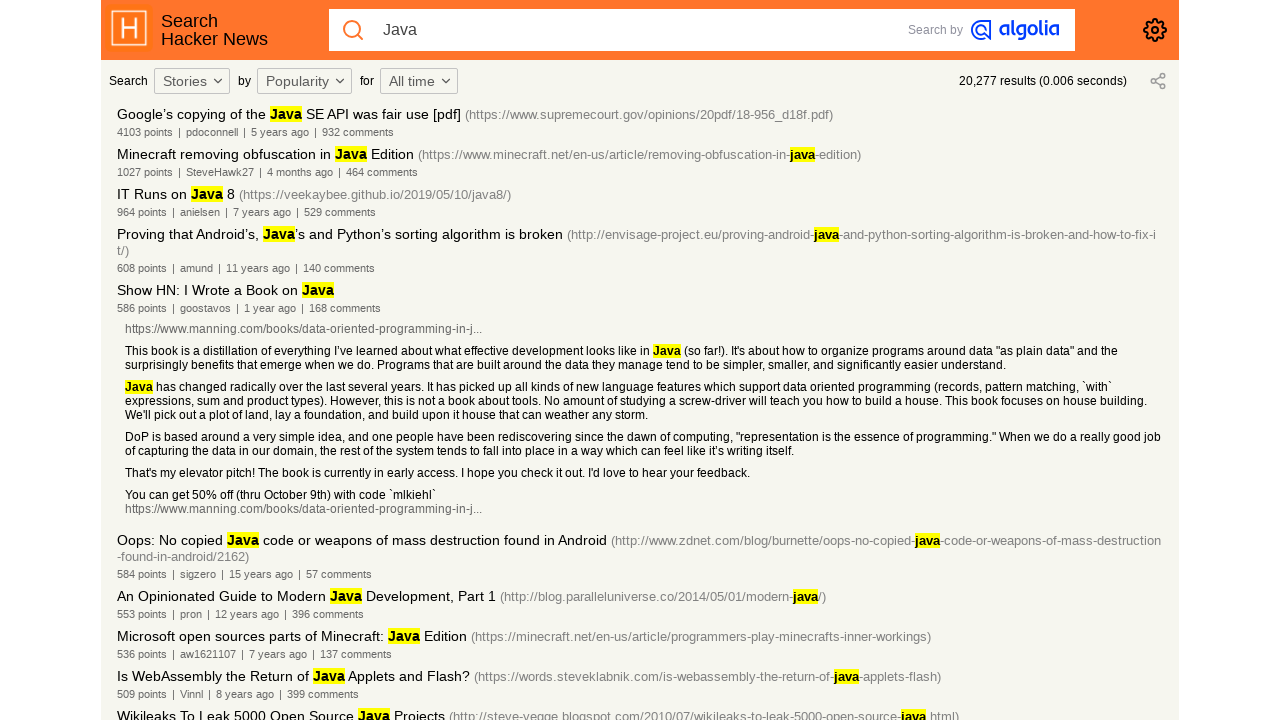